Tests scrolling the page and filling multiple text areas including a disabled text field using JavaScript

Starting URL: http://omayo.blogspot.com/

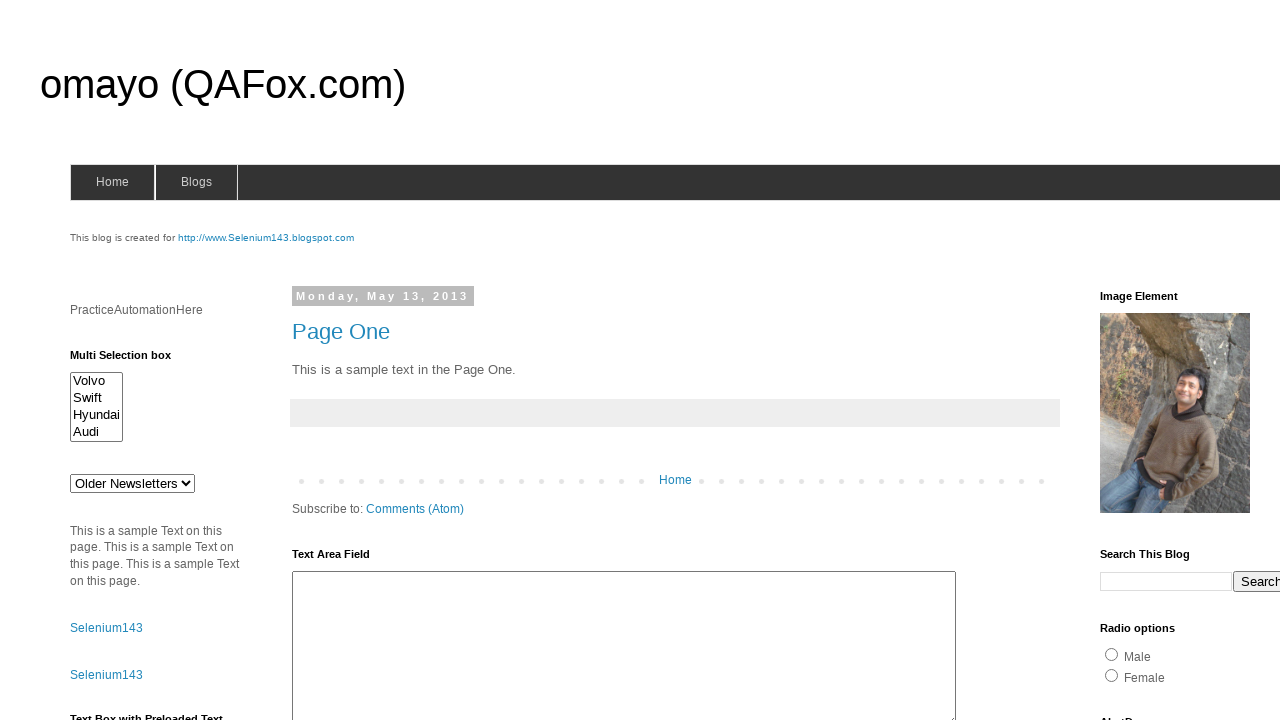

Scrolled page down by 250 pixels
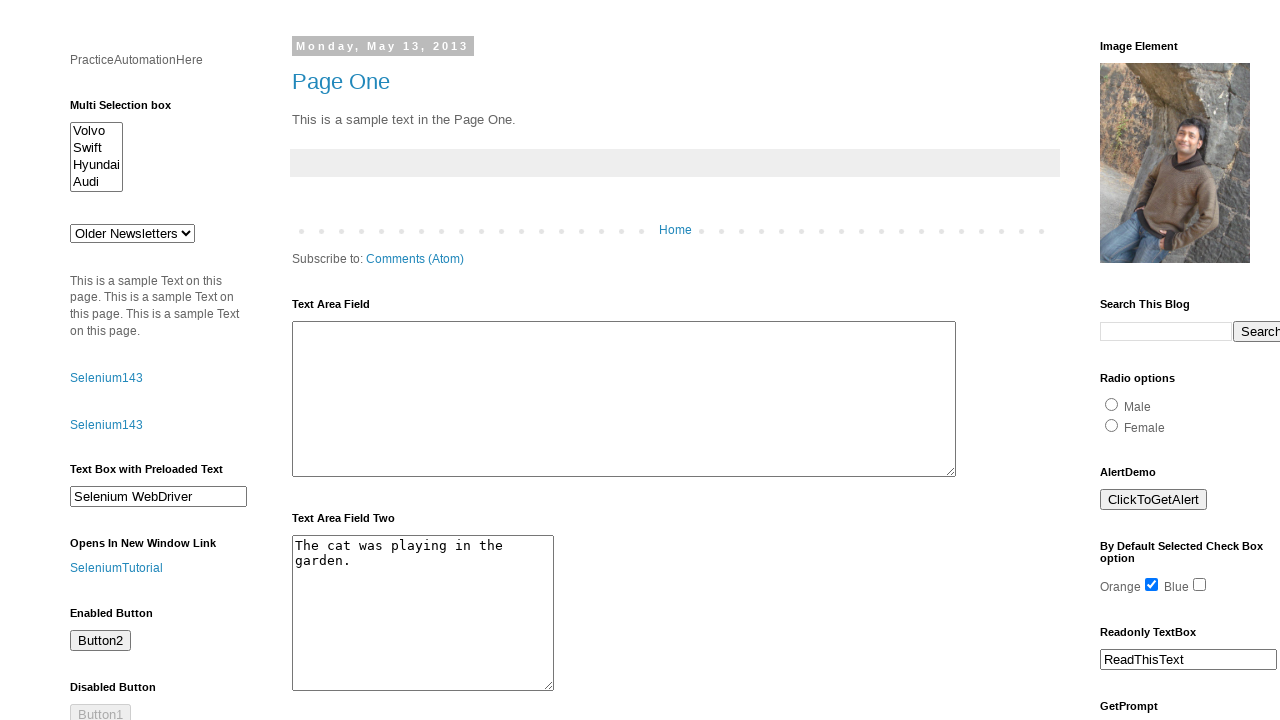

Filled first text area with 'Hey here it is the text' on #ta1
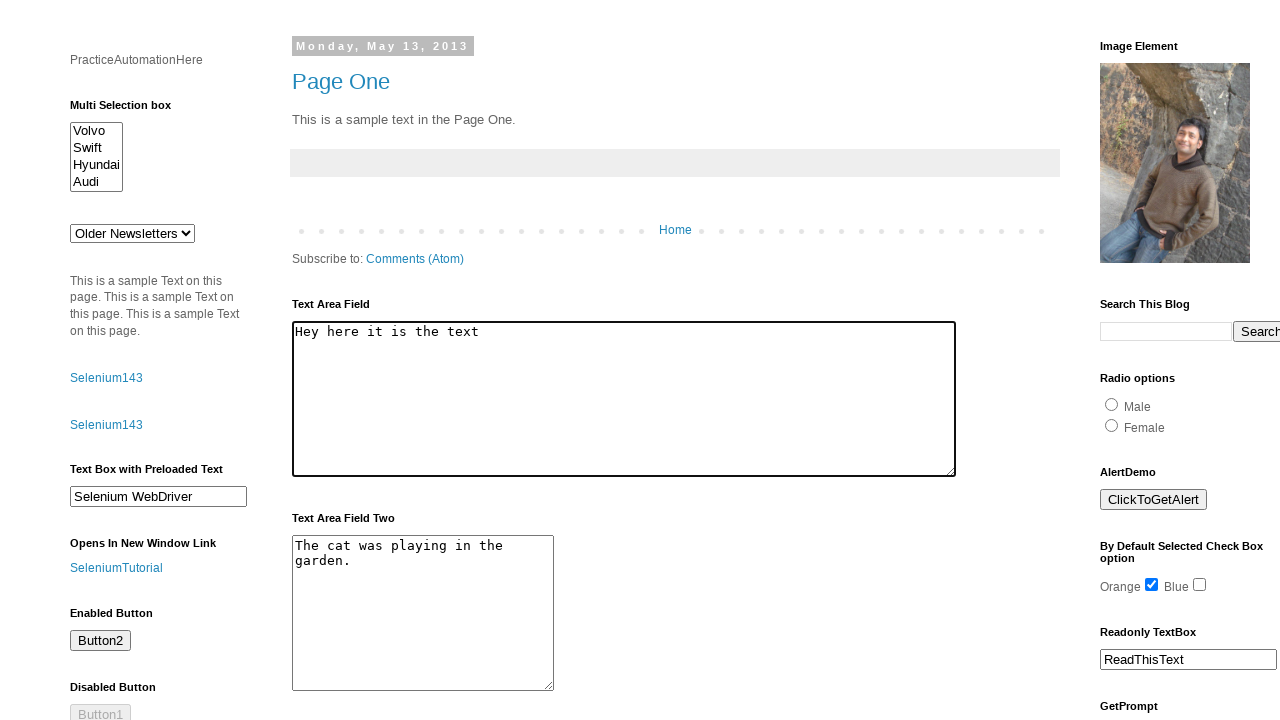

Scrolled page down by another 250 pixels
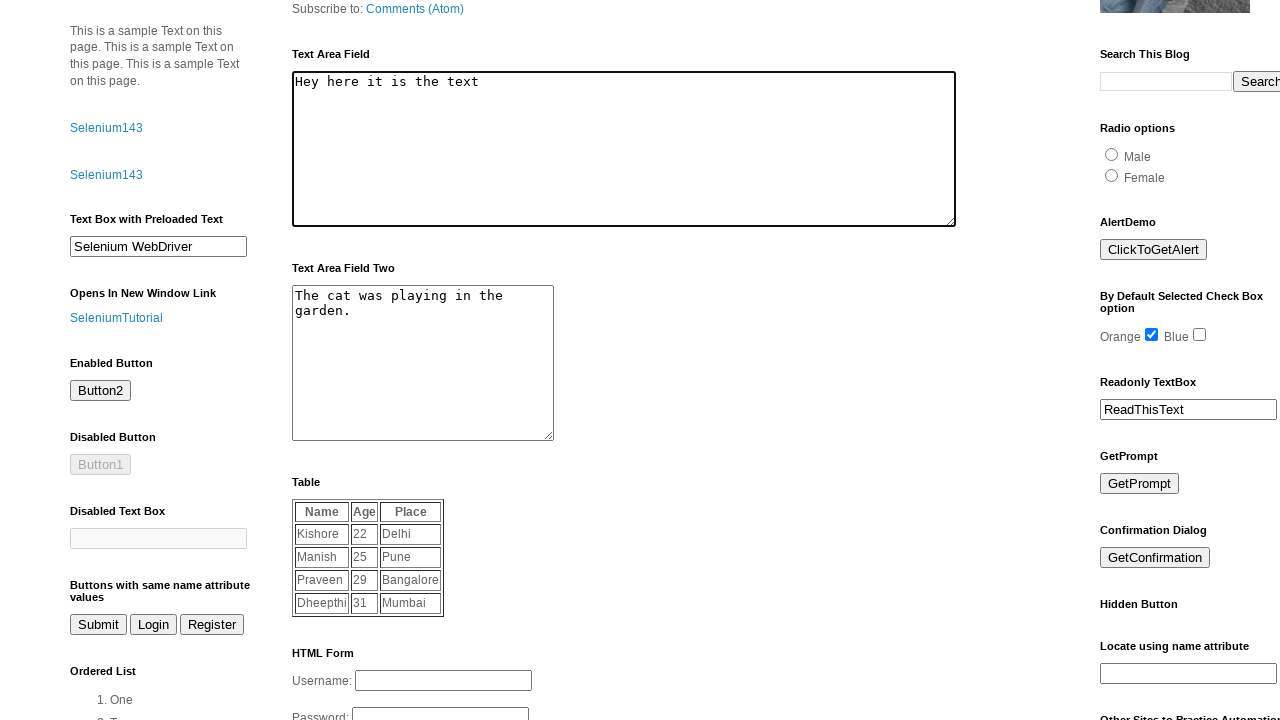

Cleared second text area on (//textarea)[2]
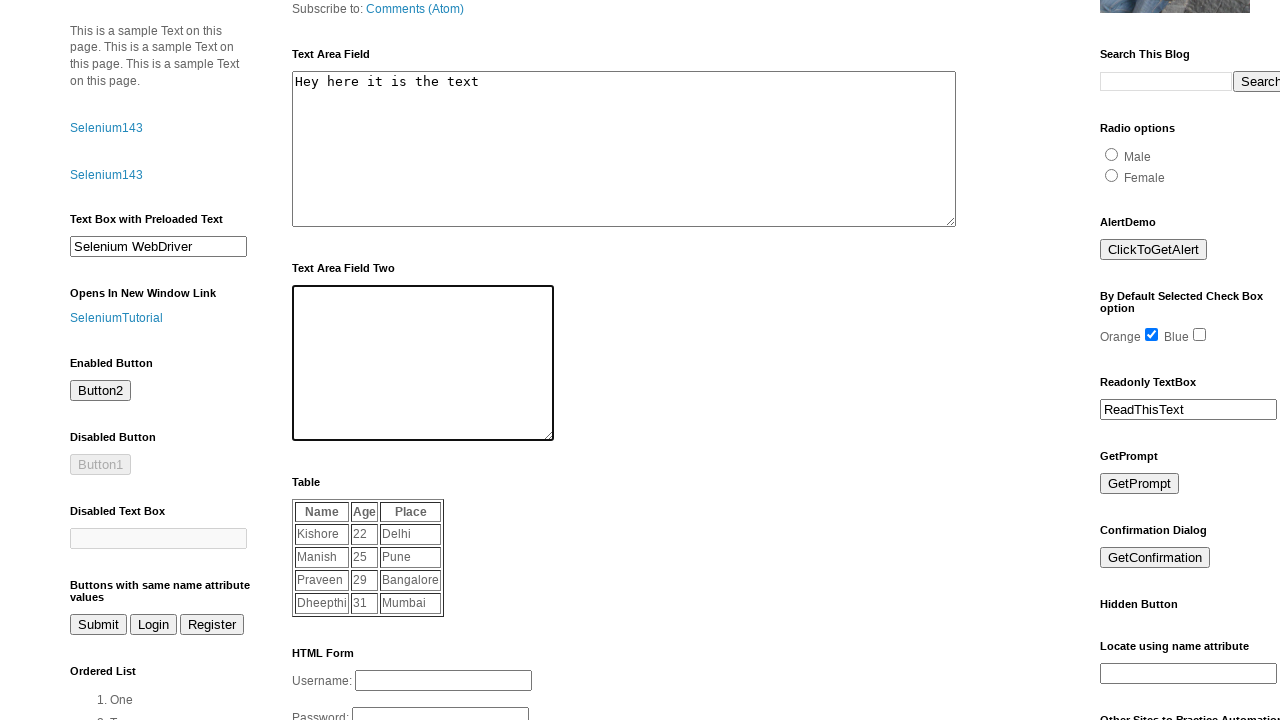

Filled second text area with 'My name is Simon' on (//textarea)[2]
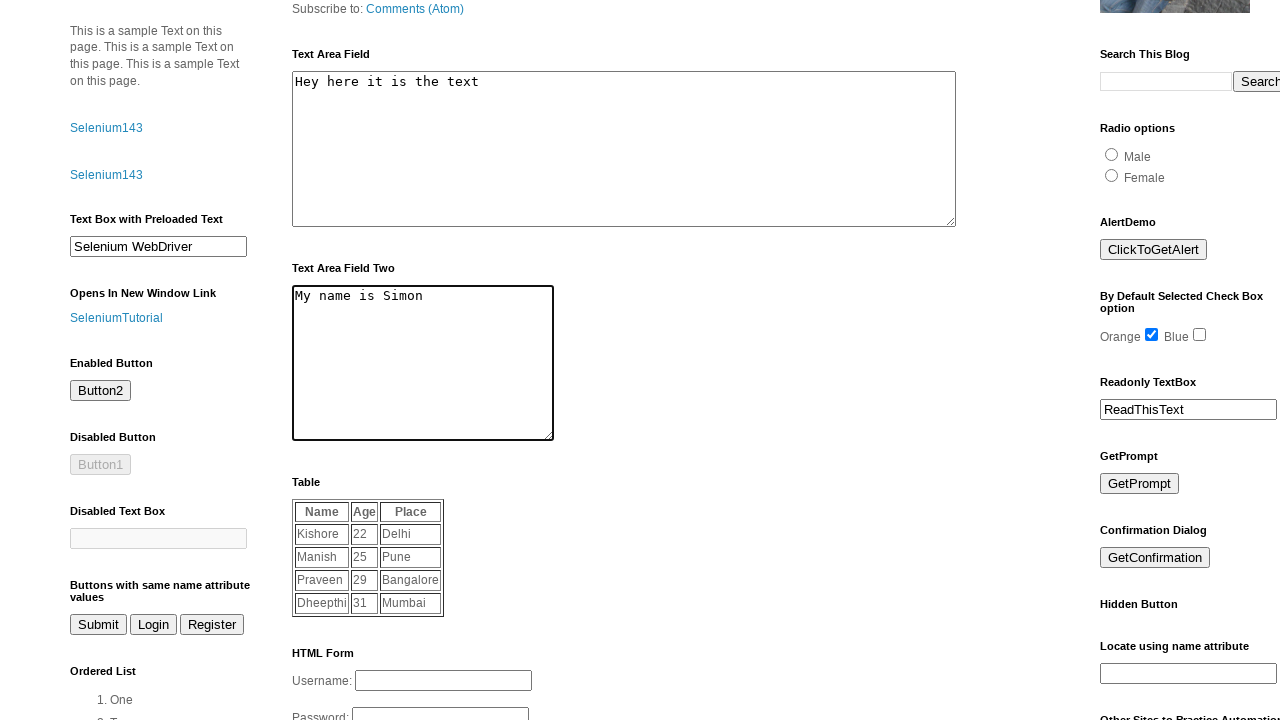

Filled disabled textbox using JavaScript with ' typing'
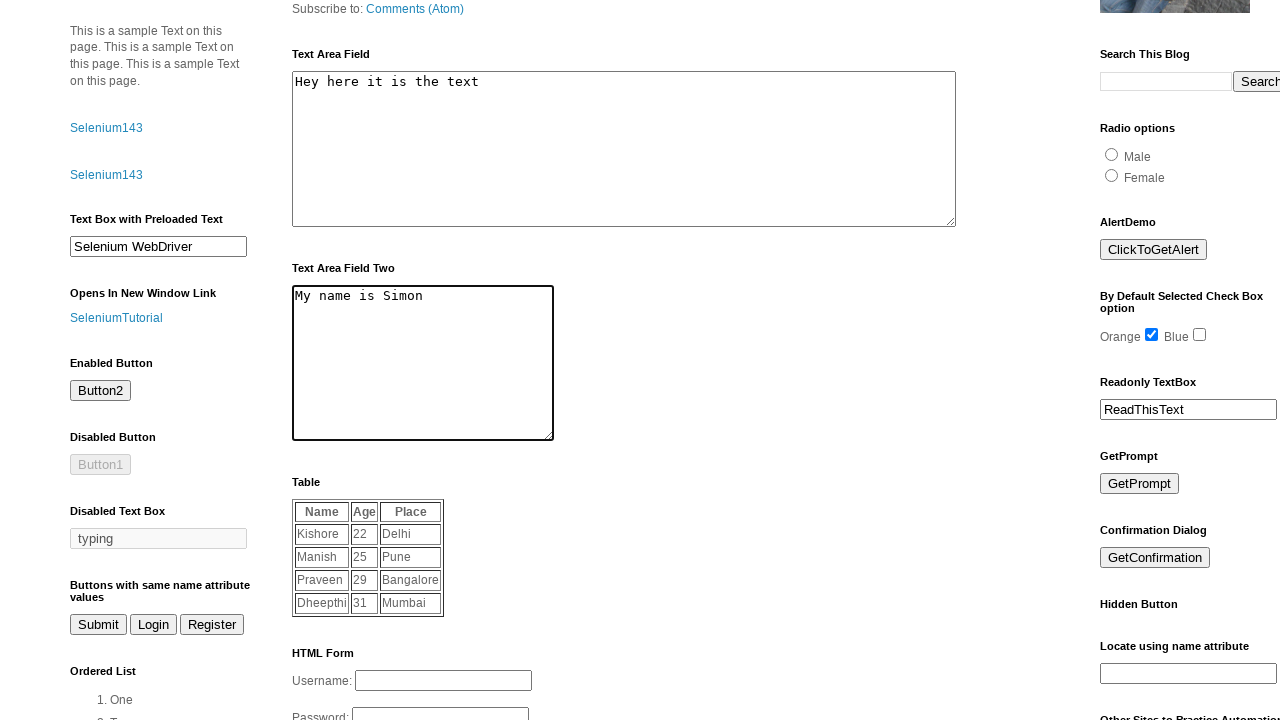

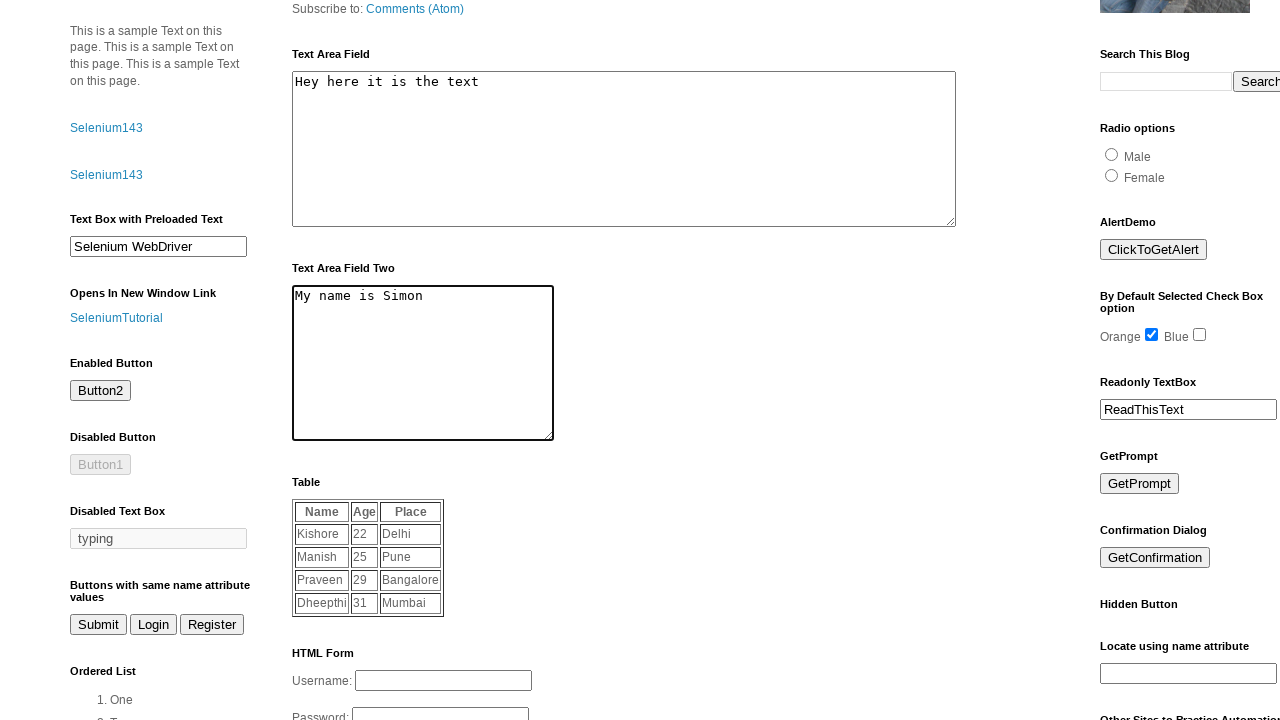